Tests JavaScript prompt alert handling by clicking a button that triggers a prompt and entering text into the alert dialog

Starting URL: https://omayo.blogspot.com

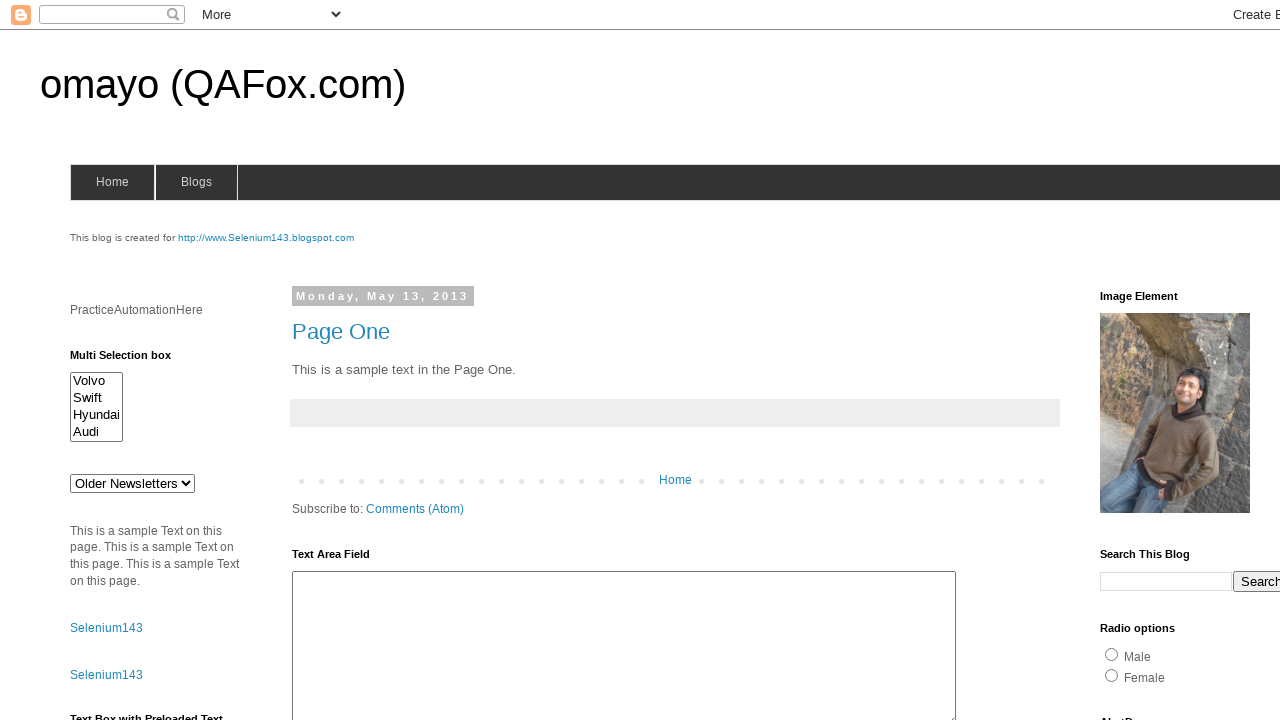

Set up dialog handler to accept prompt with text 'automation'
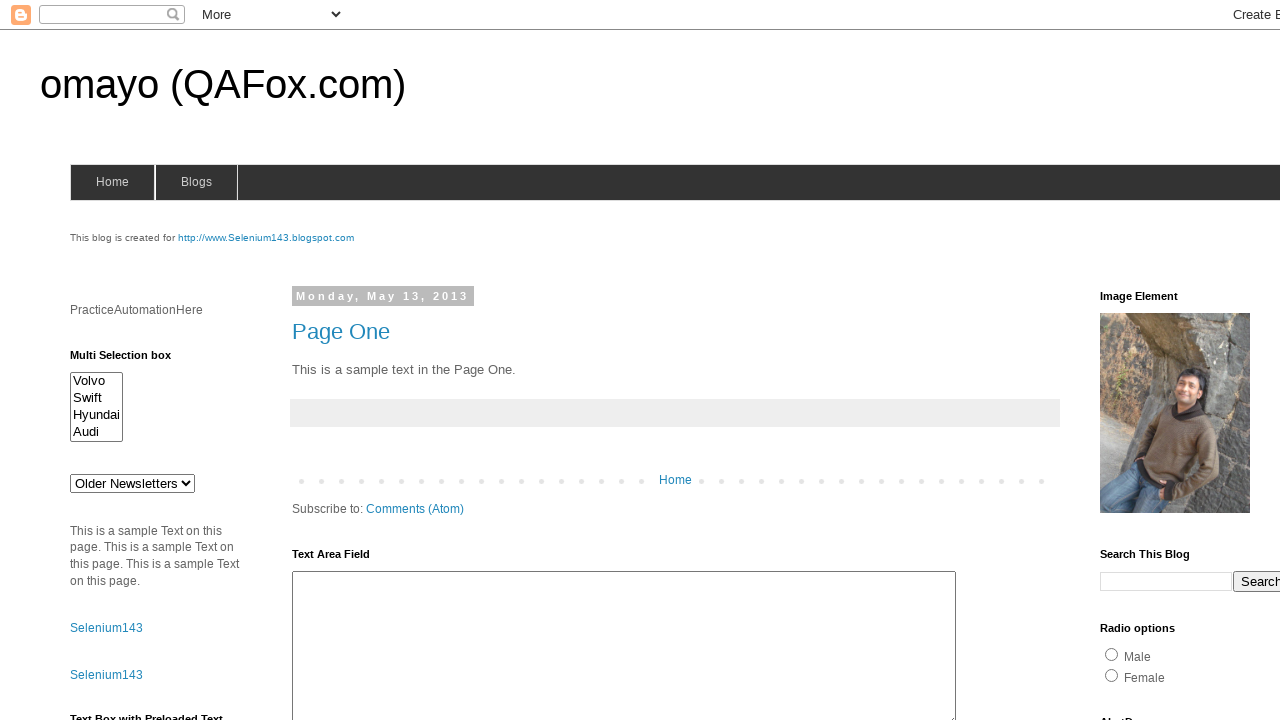

Clicked prompt button to trigger JavaScript prompt alert at (1140, 361) on #prompt
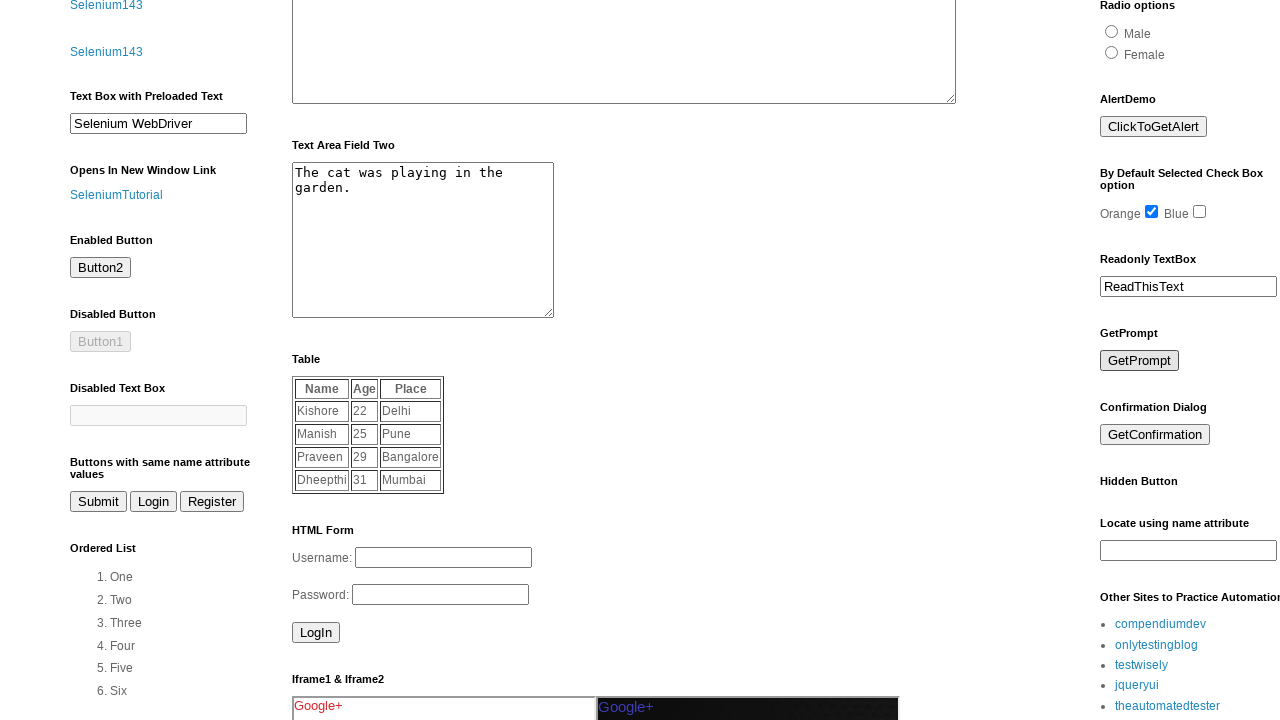

Waited for dialog to be handled
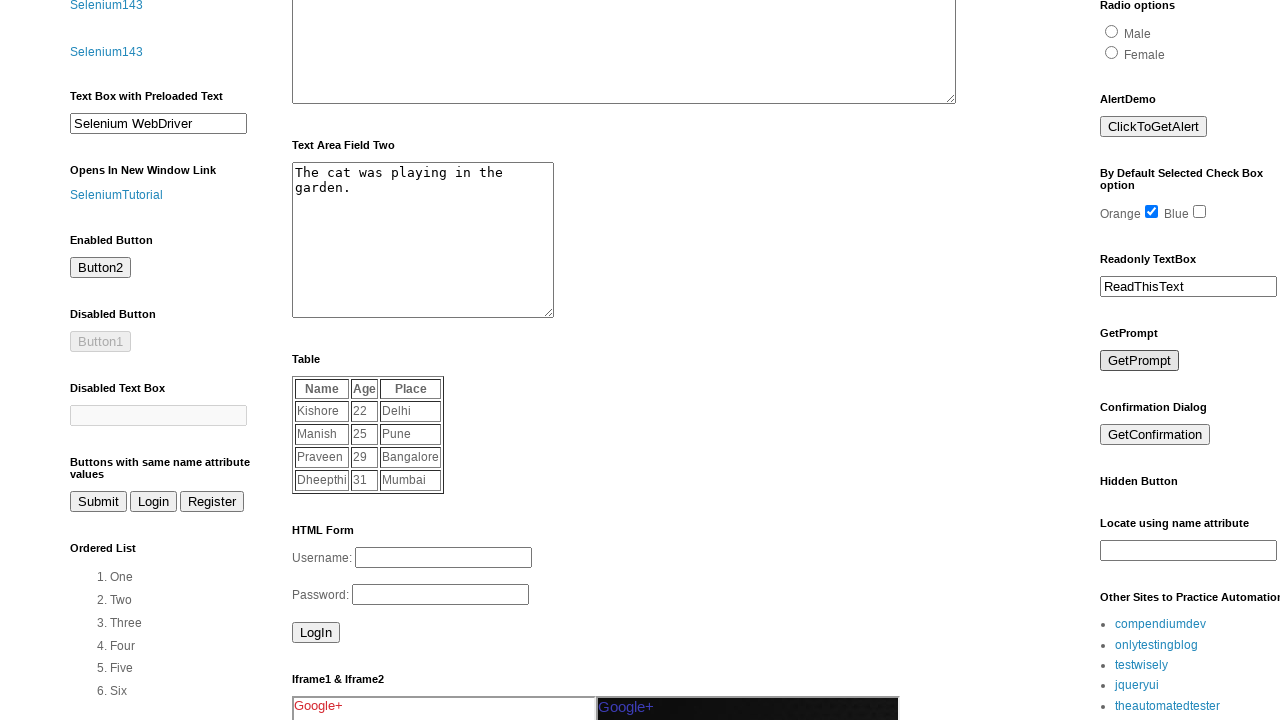

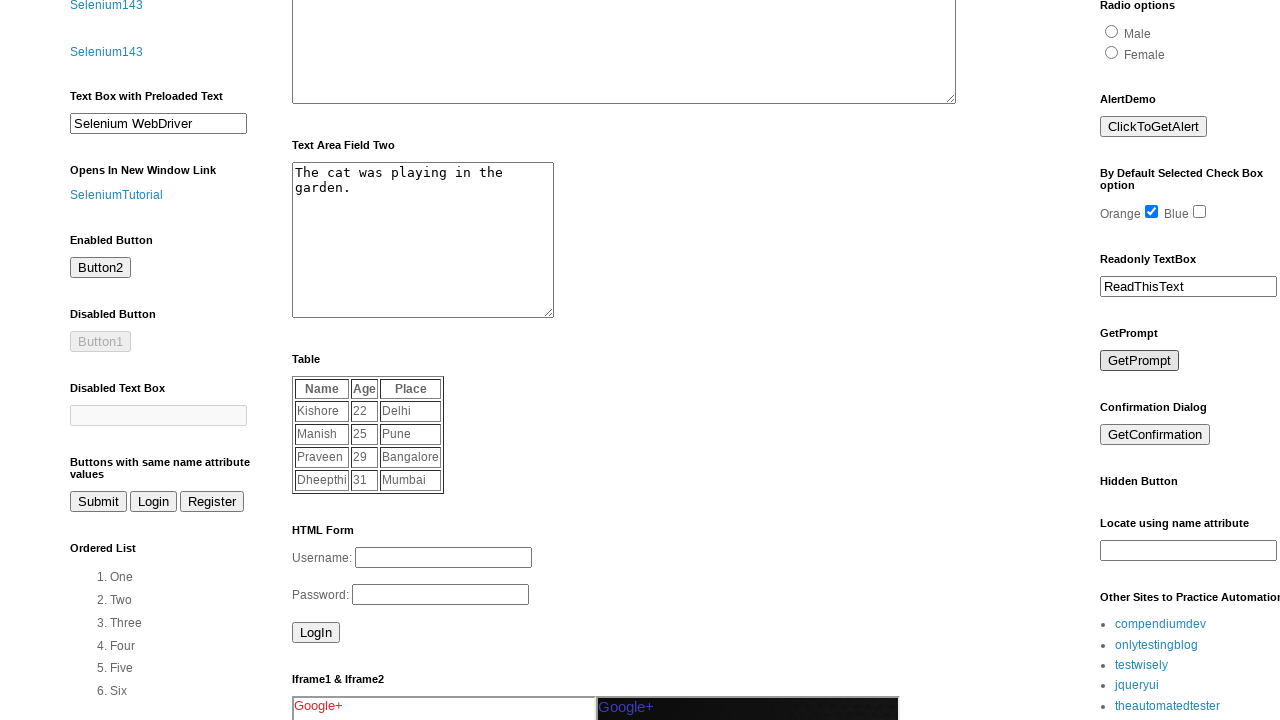